Fills out a Selenium practice form with personal details including name, gender, experience, date, profession, tools, continent, and command selections, then submits the form.

Starting URL: https://www.techlistic.com/p/selenium-practice-form.html

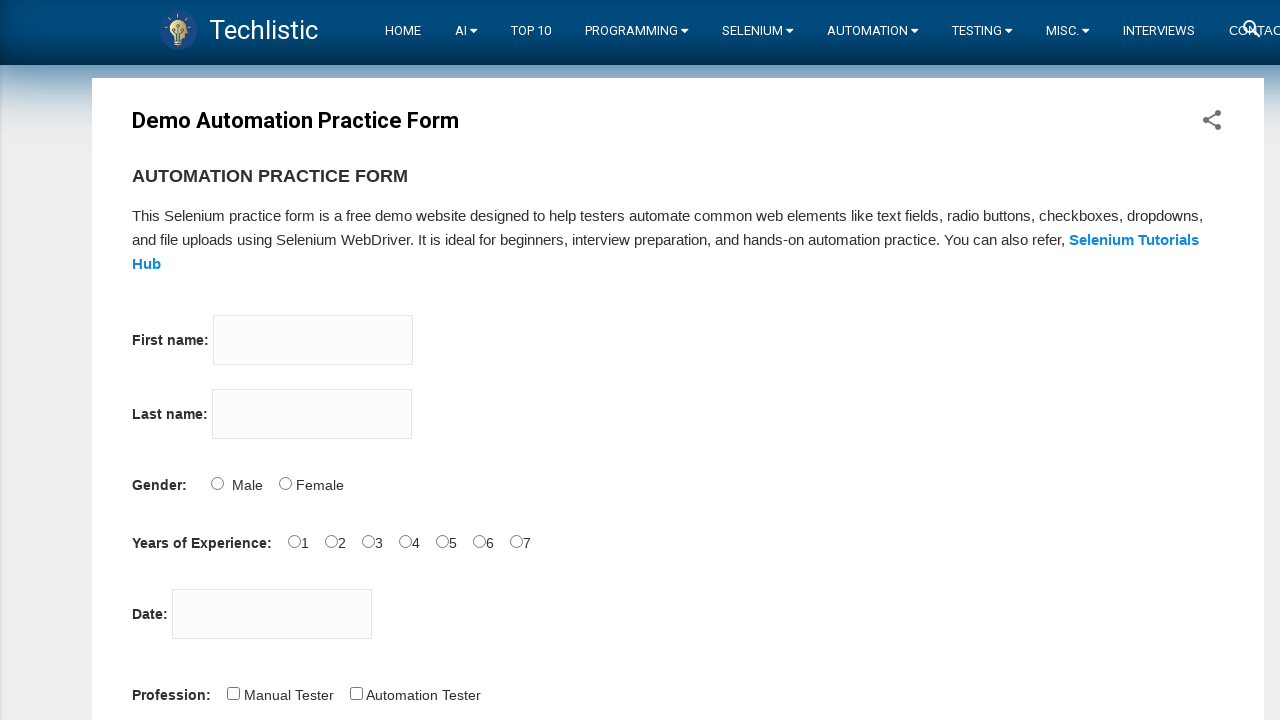

Filled first name field with 'Hikmet' on input[name='firstname']
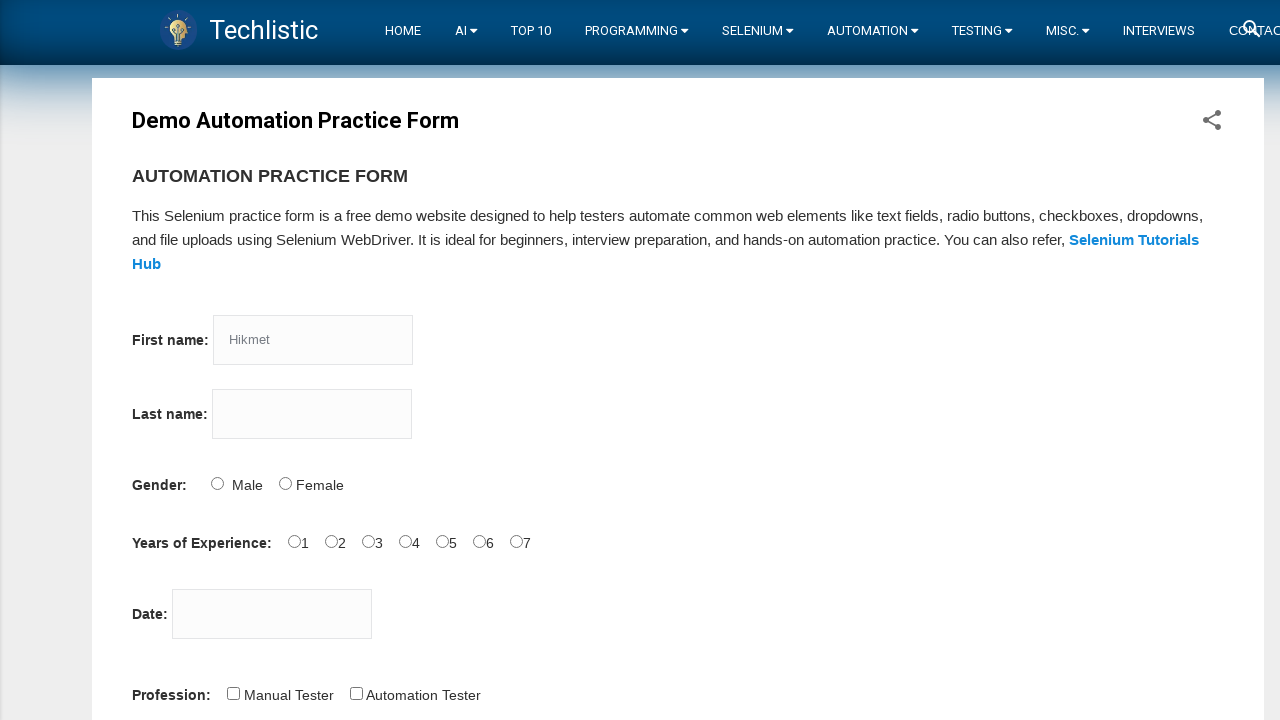

Filled last name field with 'Akyol' on input[name='lastname']
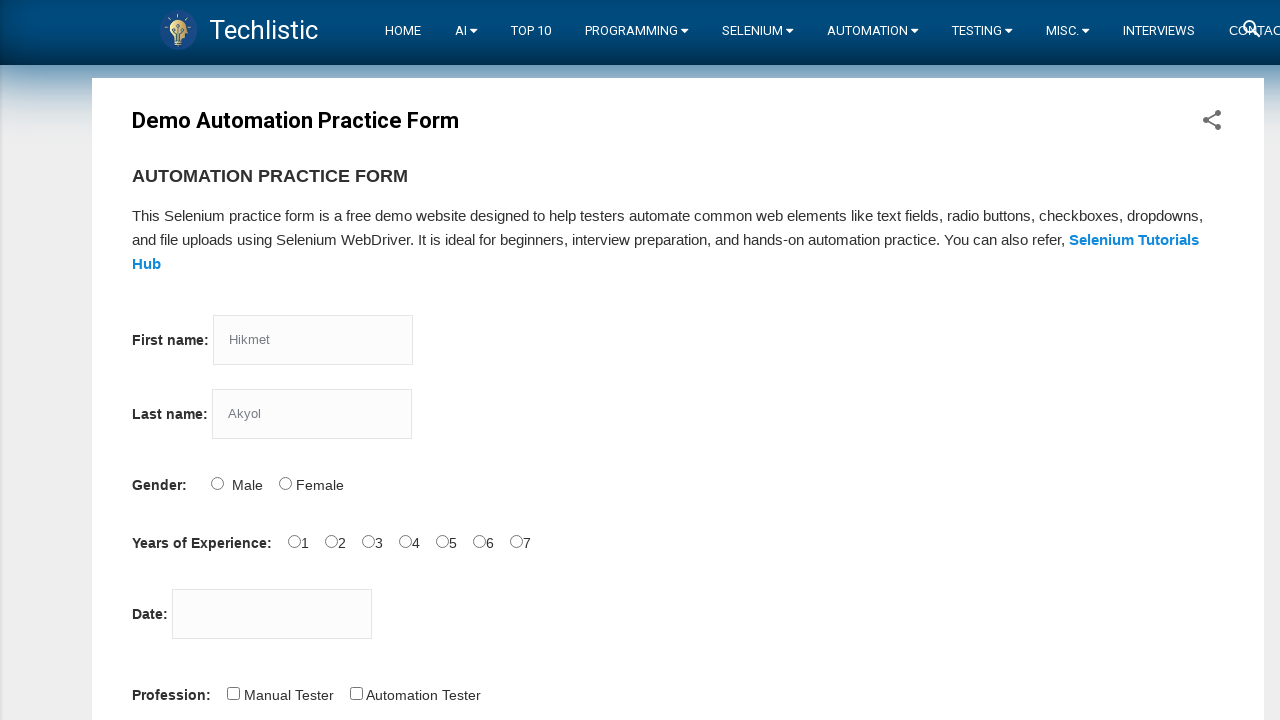

Selected gender: Male at (217, 483) on #sex-0
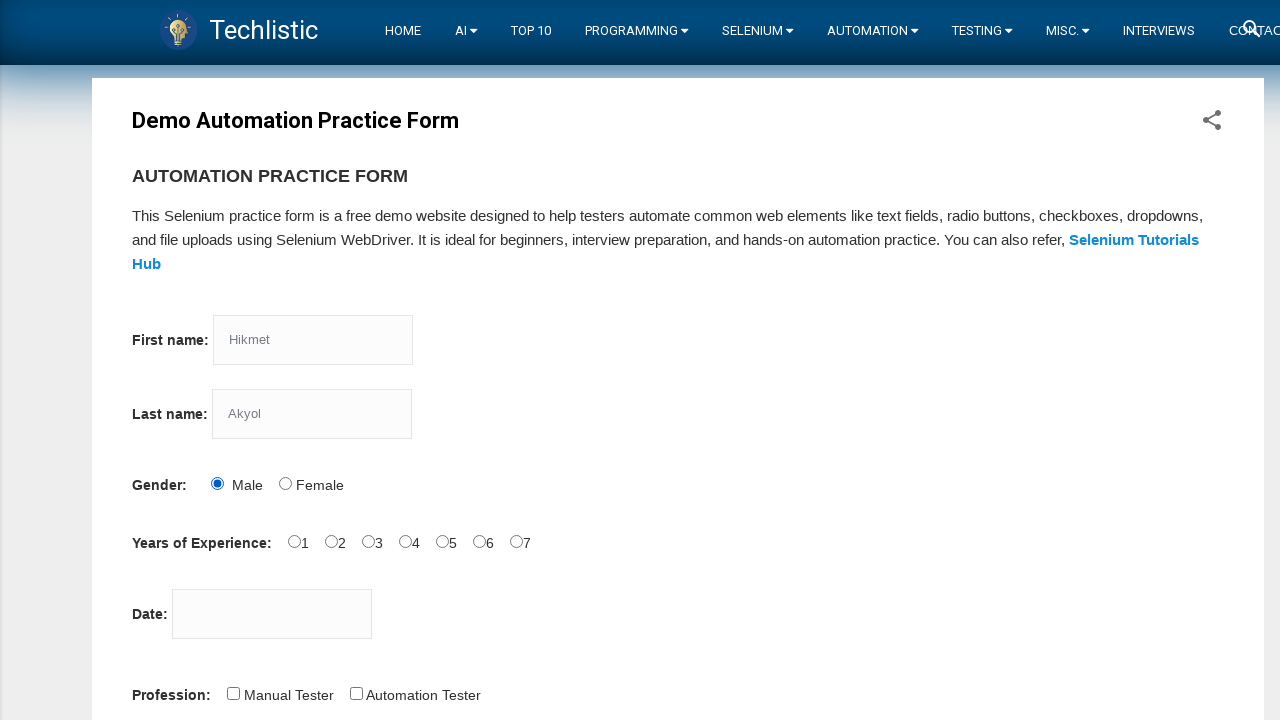

Selected experience: 1 year at (294, 541) on #exp-0
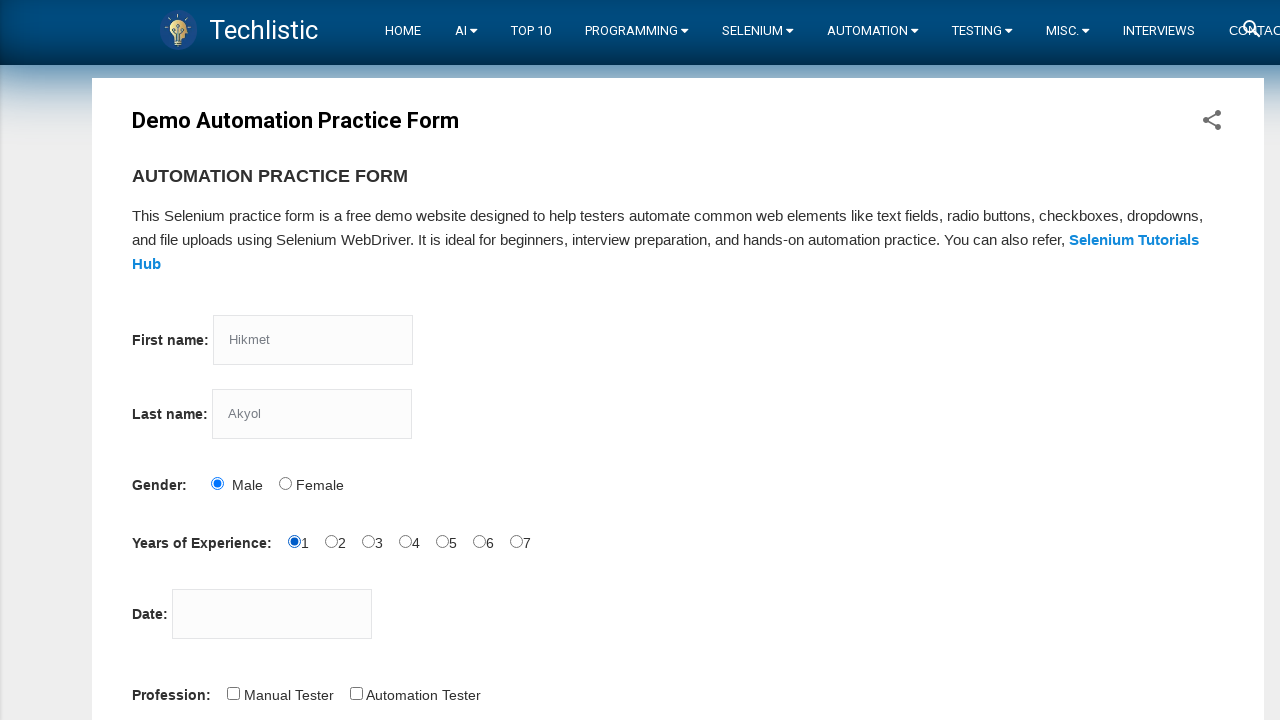

Filled date field with '24.12.2022' on #datepicker
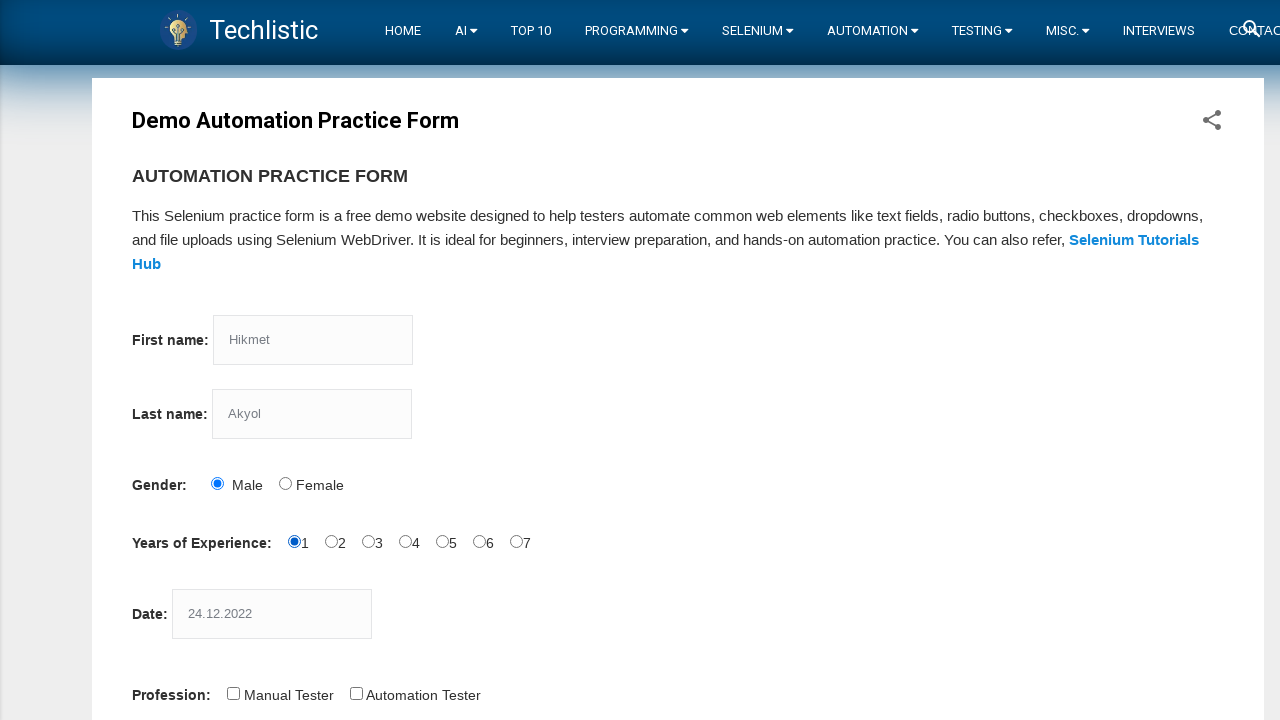

Selected profession: Automation Tester at (356, 693) on #profession-1
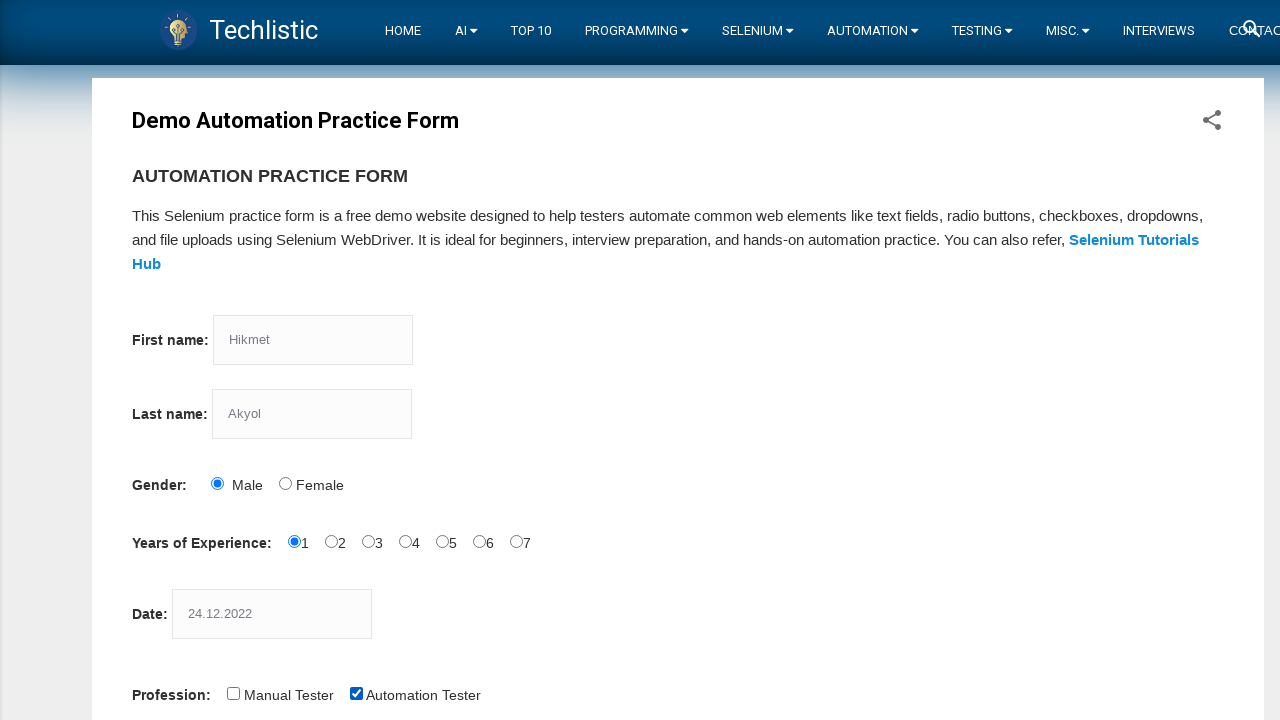

Selected tool: Selenium Webdriver at (446, 360) on #tool-2
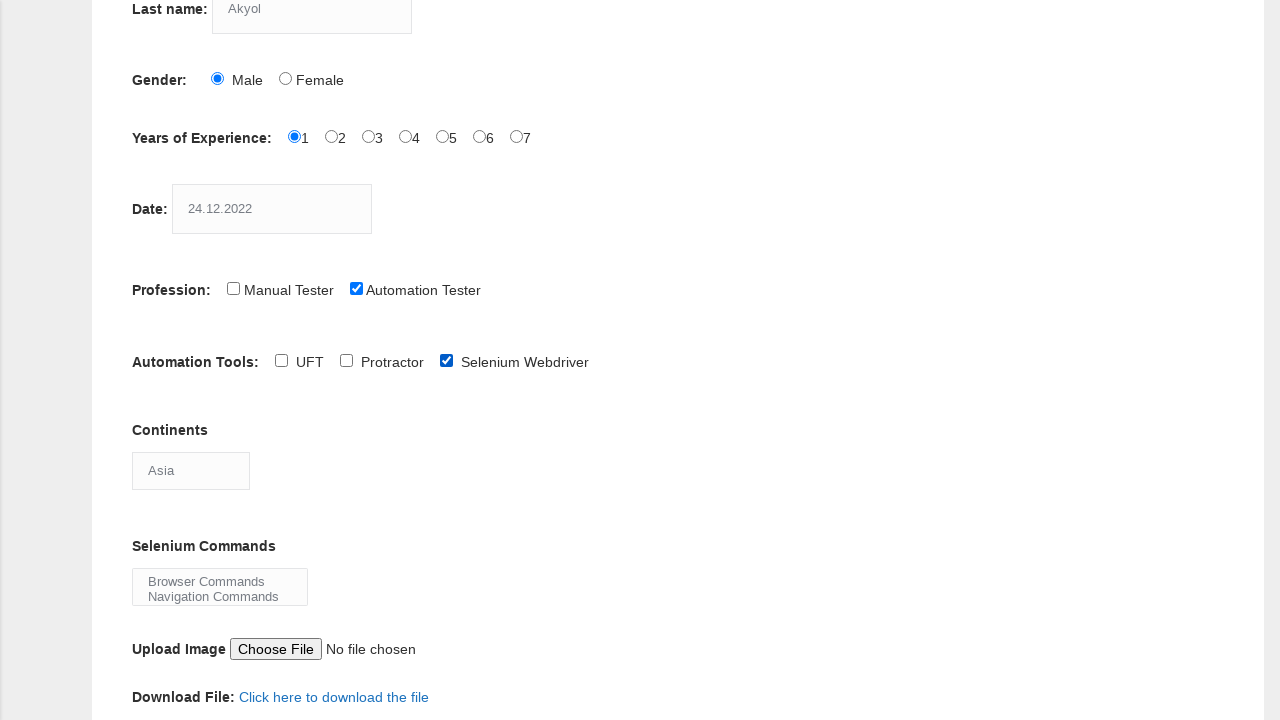

Selected continent: Europe on #continents
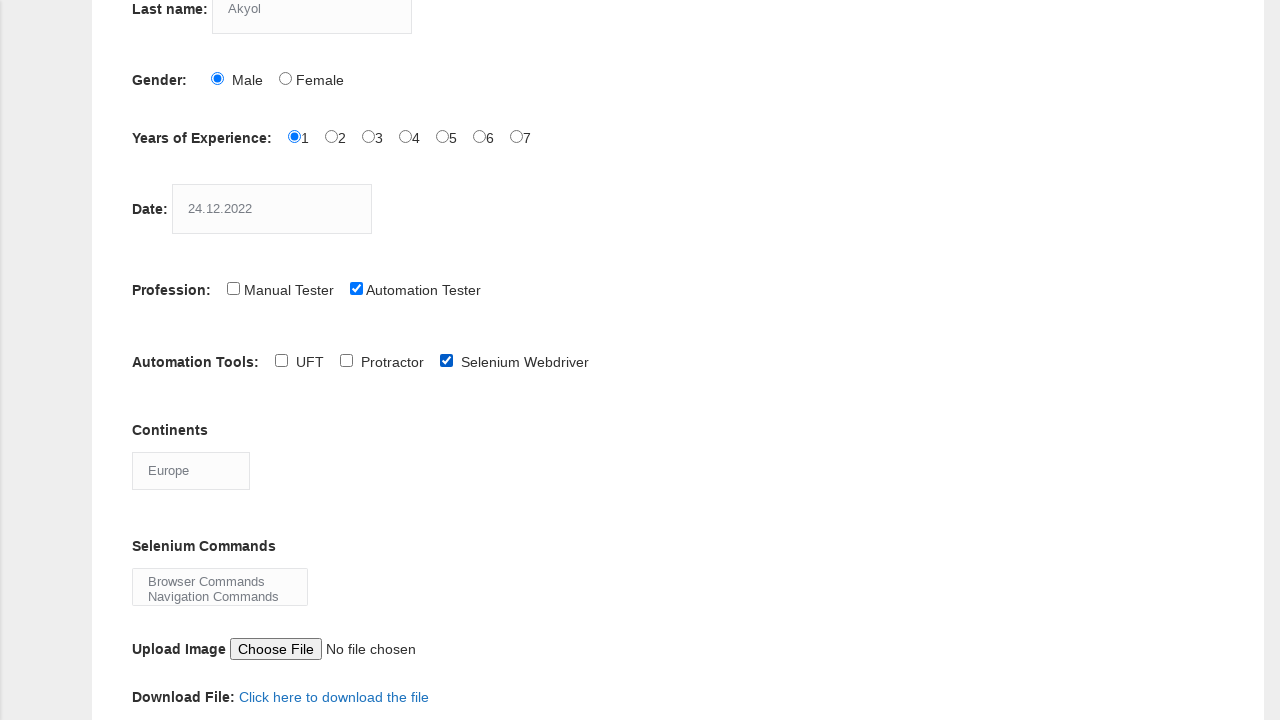

Selected command: Browser Commands on select[name='selenium_commands']
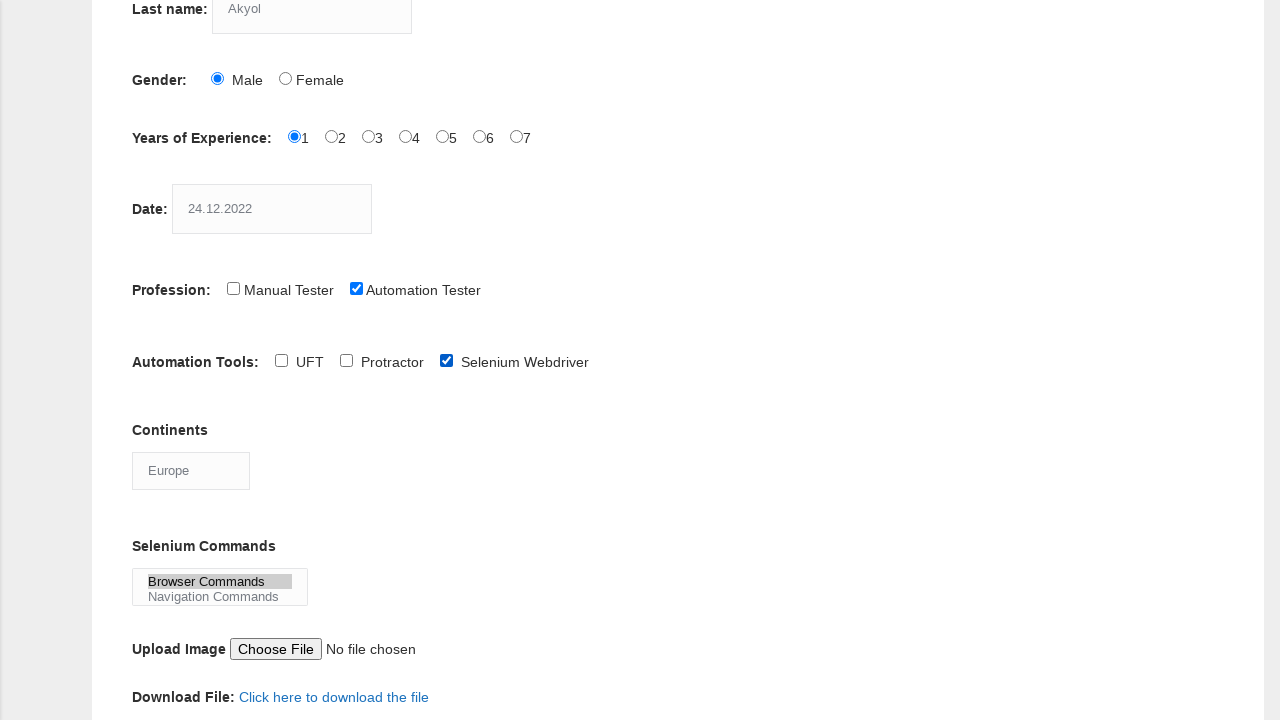

Clicked submit button to submit the form at (157, 360) on #submit
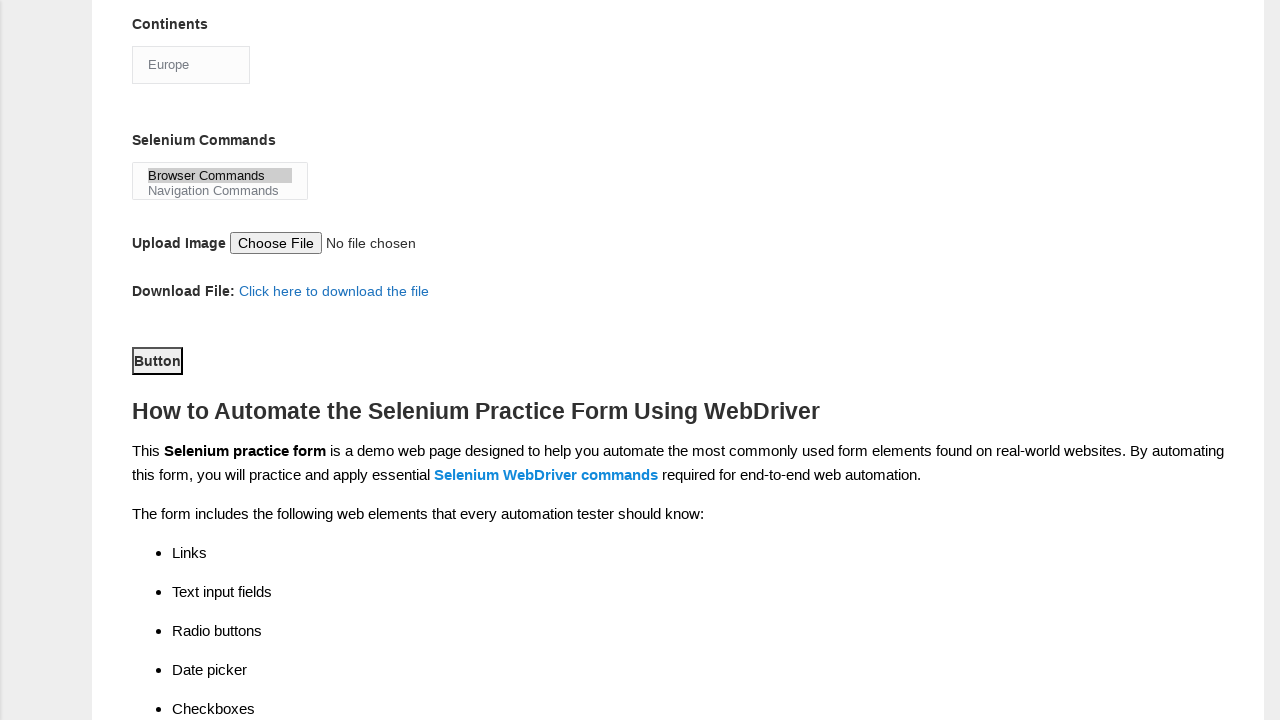

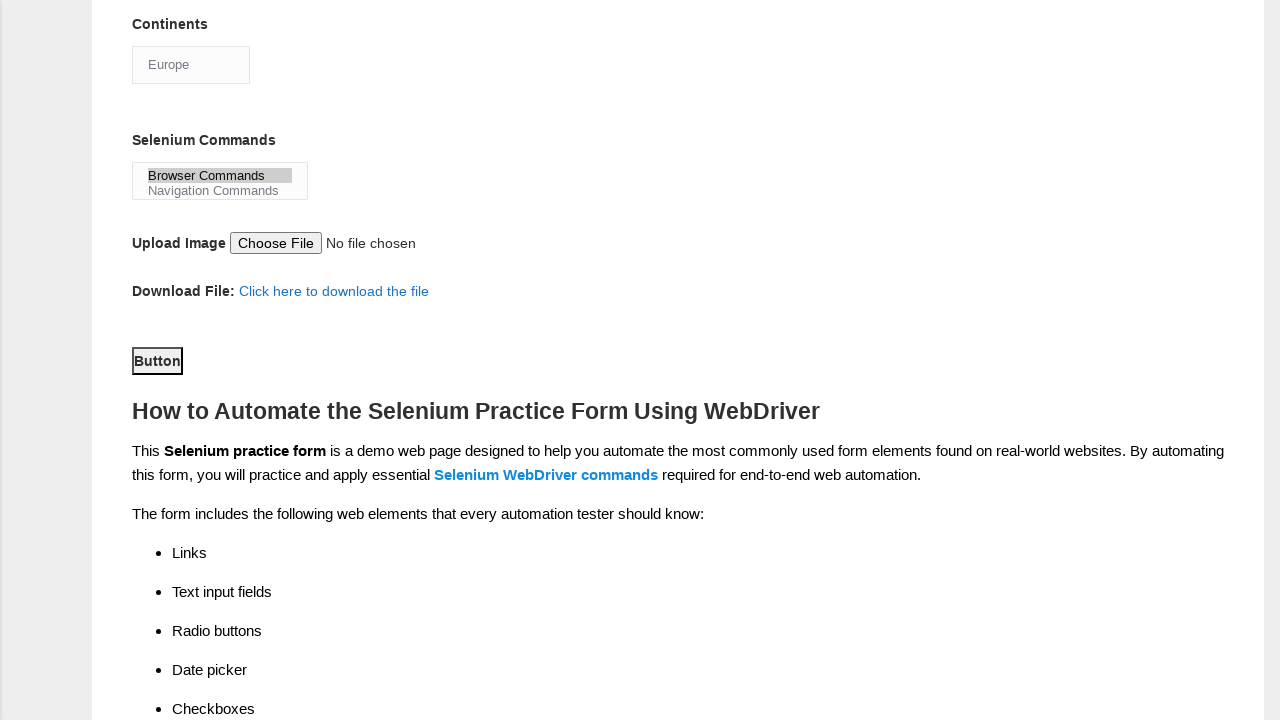